Tests the negative case where the user clicks Next twice without answering, expecting a validation message to appear.

Starting URL: https://onlinetestpad.com/ru/test/68962-tablica-umnozheniya

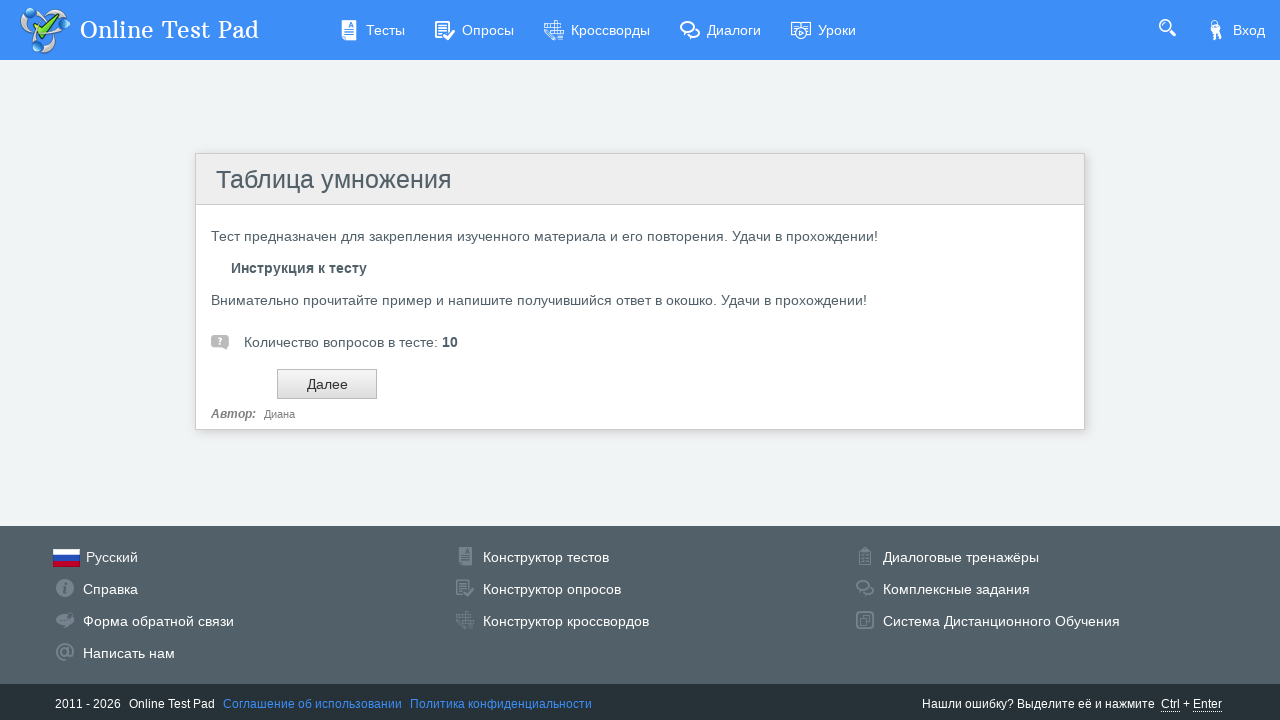

Clicked Next button to start the test at (327, 384) on input#btnNext
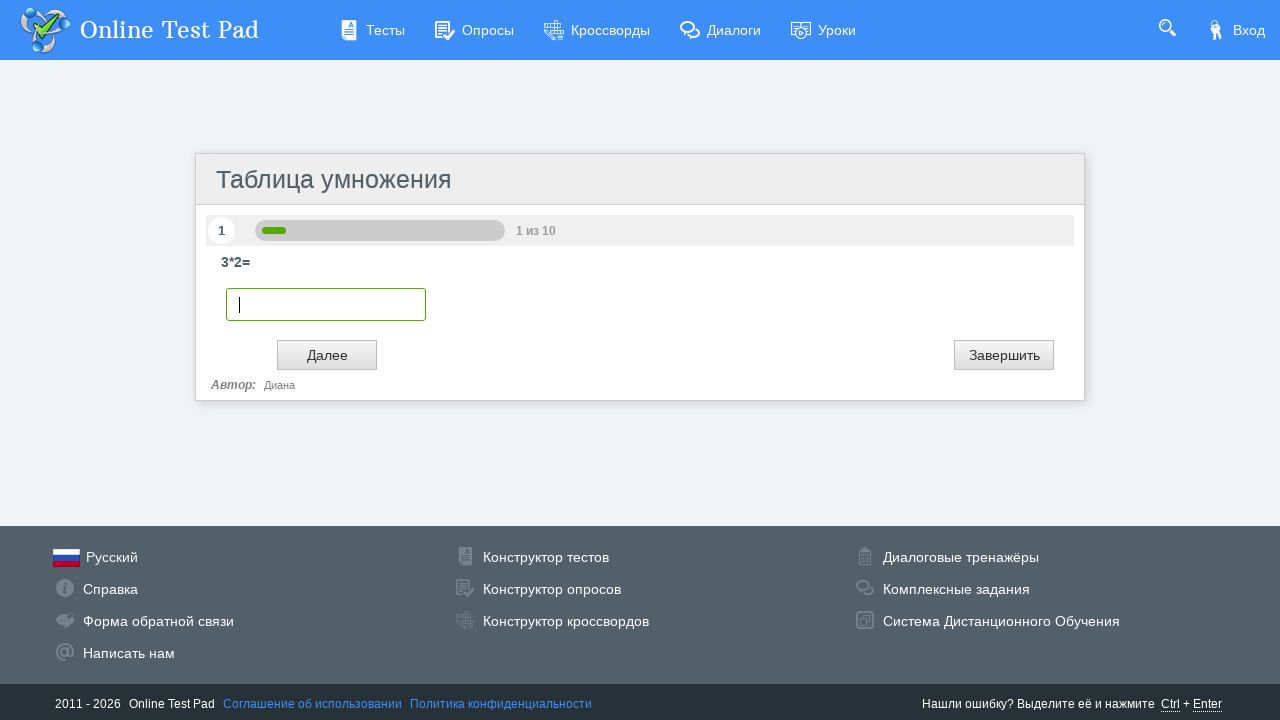

Clicked Next button again without entering an answer at (327, 355) on input#btnNext
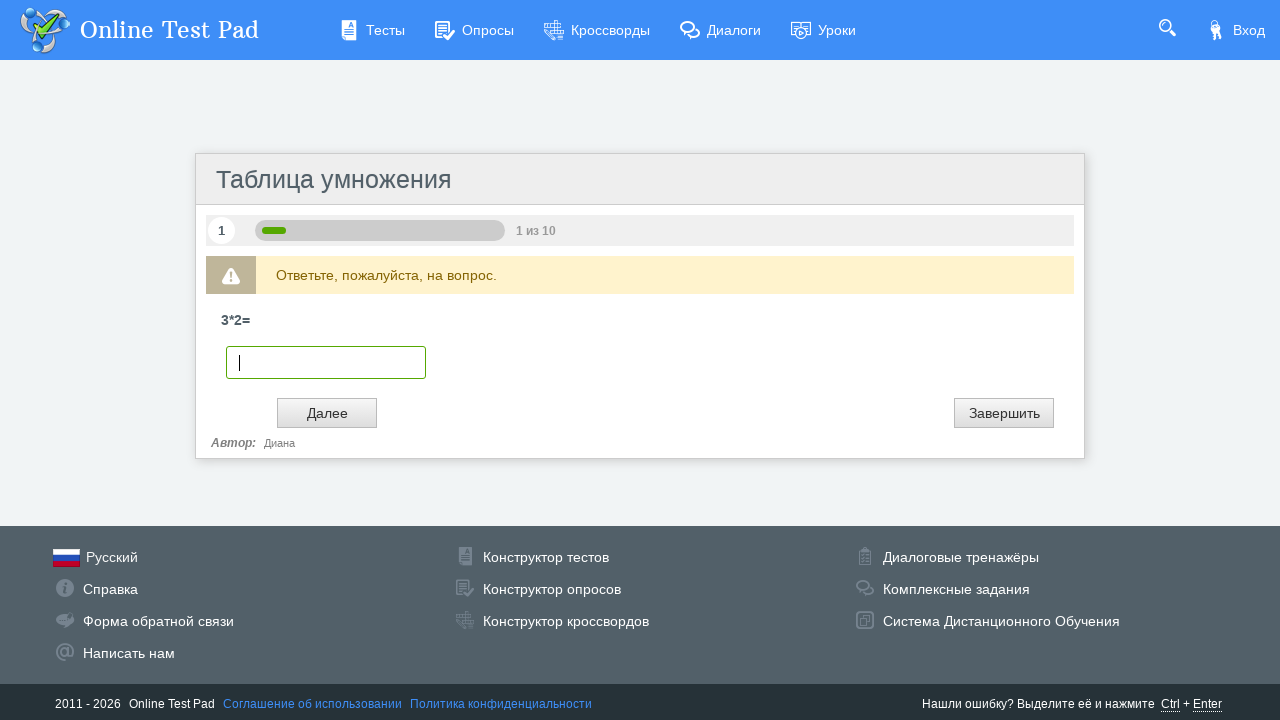

Retrieved validation alert message text
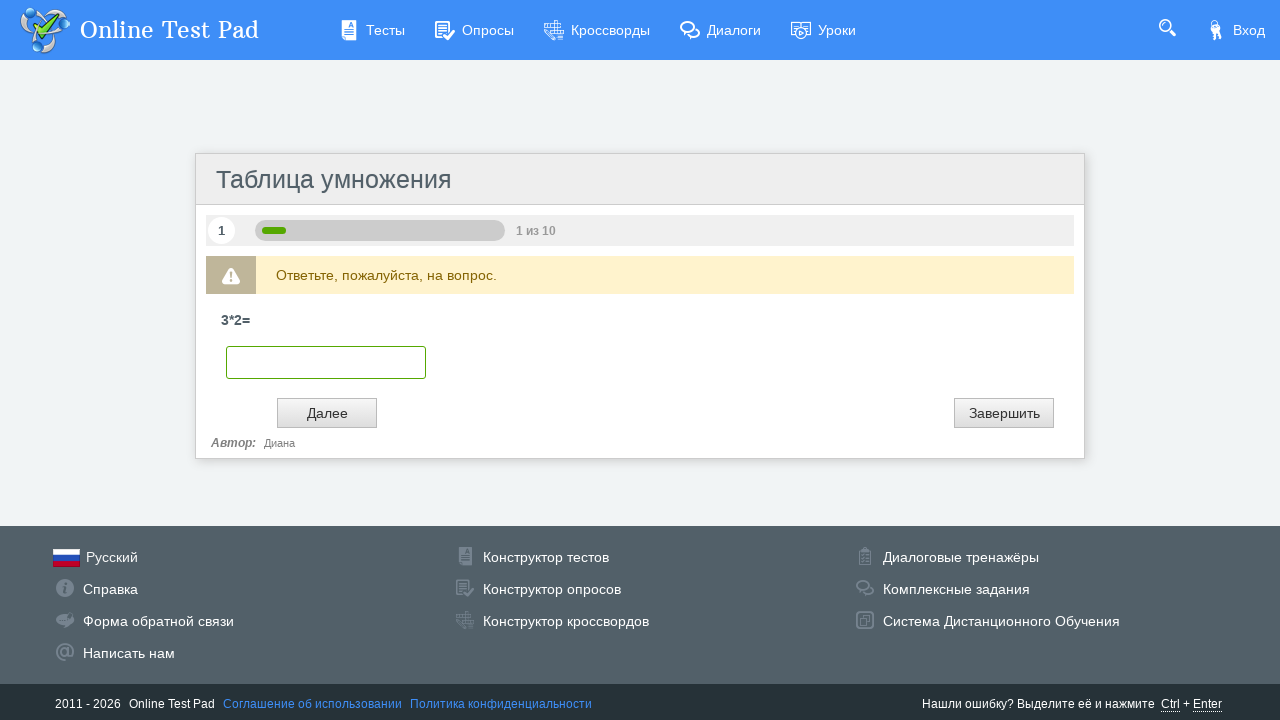

Verified validation alert message matches expected text: 'Ответьте, пожалуйста, на вопрос.'
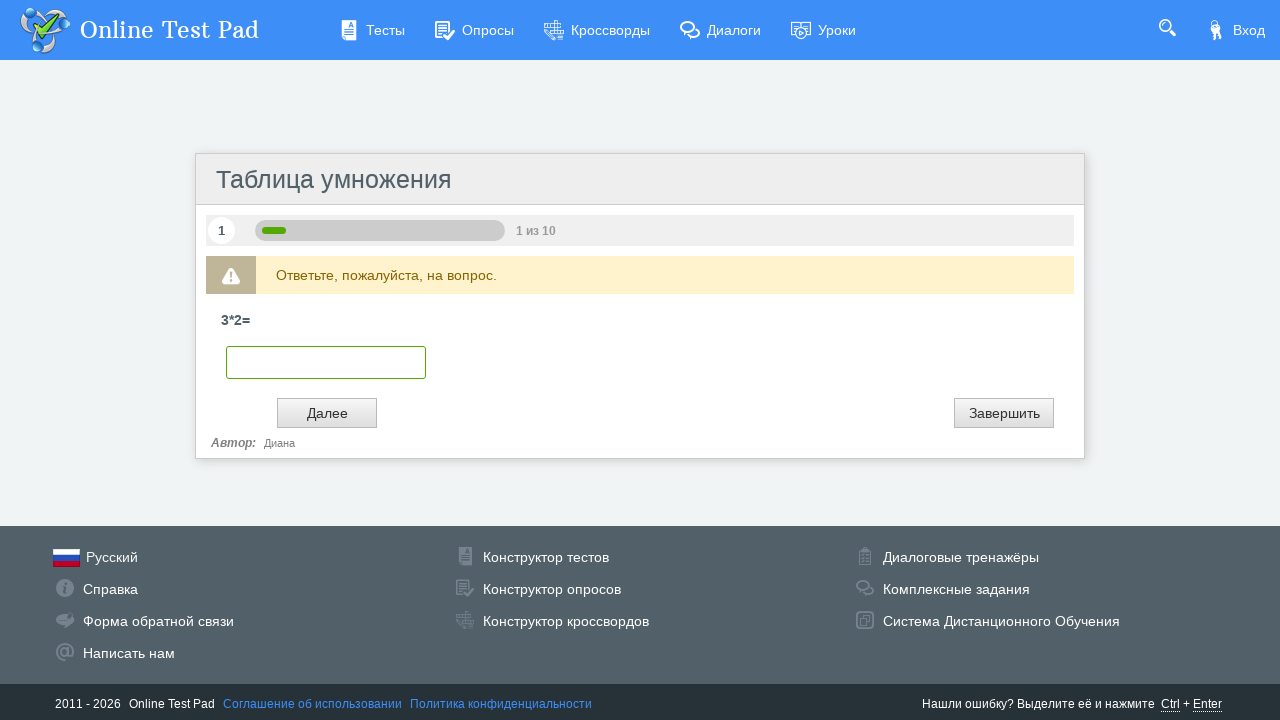

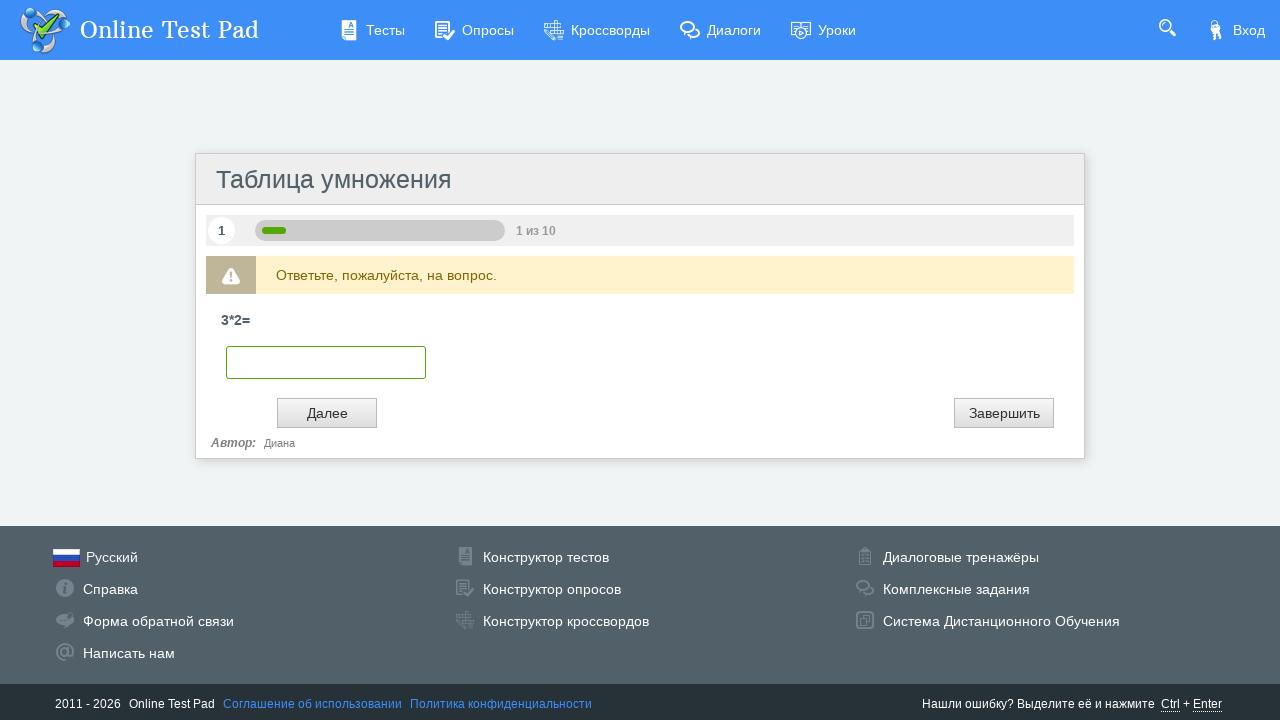